Tests an input text element by verifying its initial value, clearing it, and confirming it becomes empty

Starting URL: https://docs.webforj.com/webforj/elementinputtext?

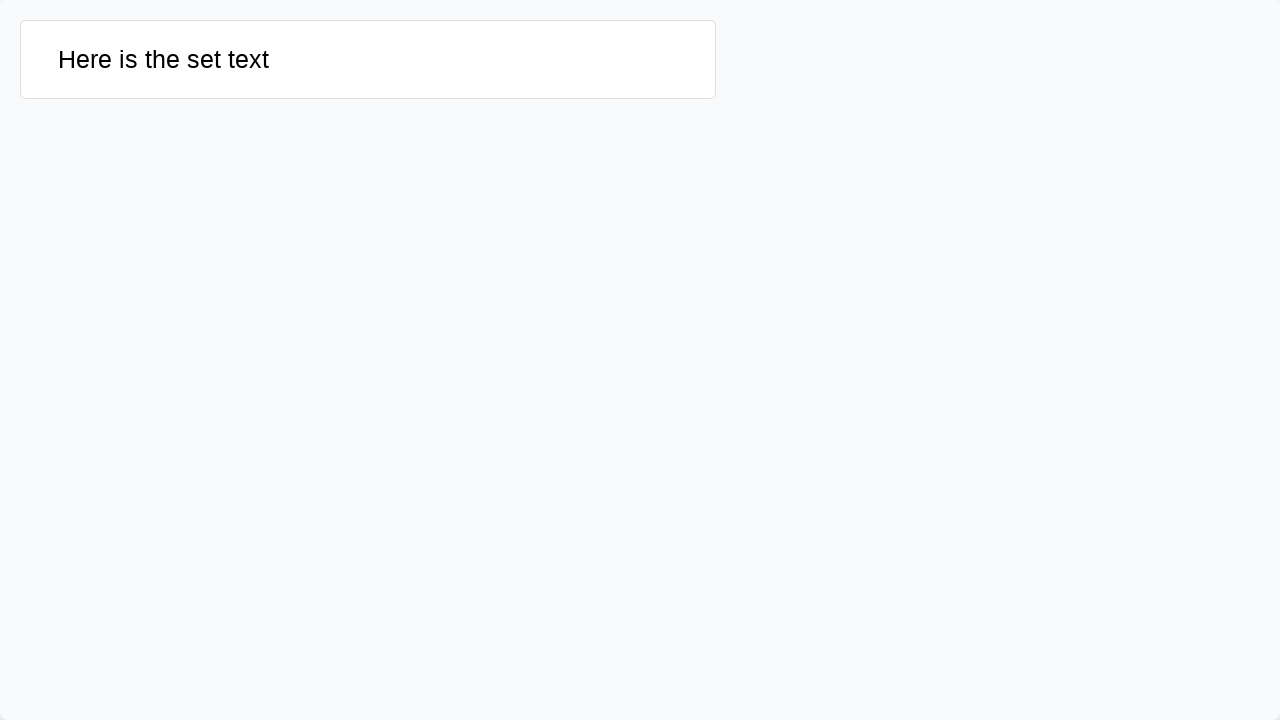

Navigated to InputText element documentation page
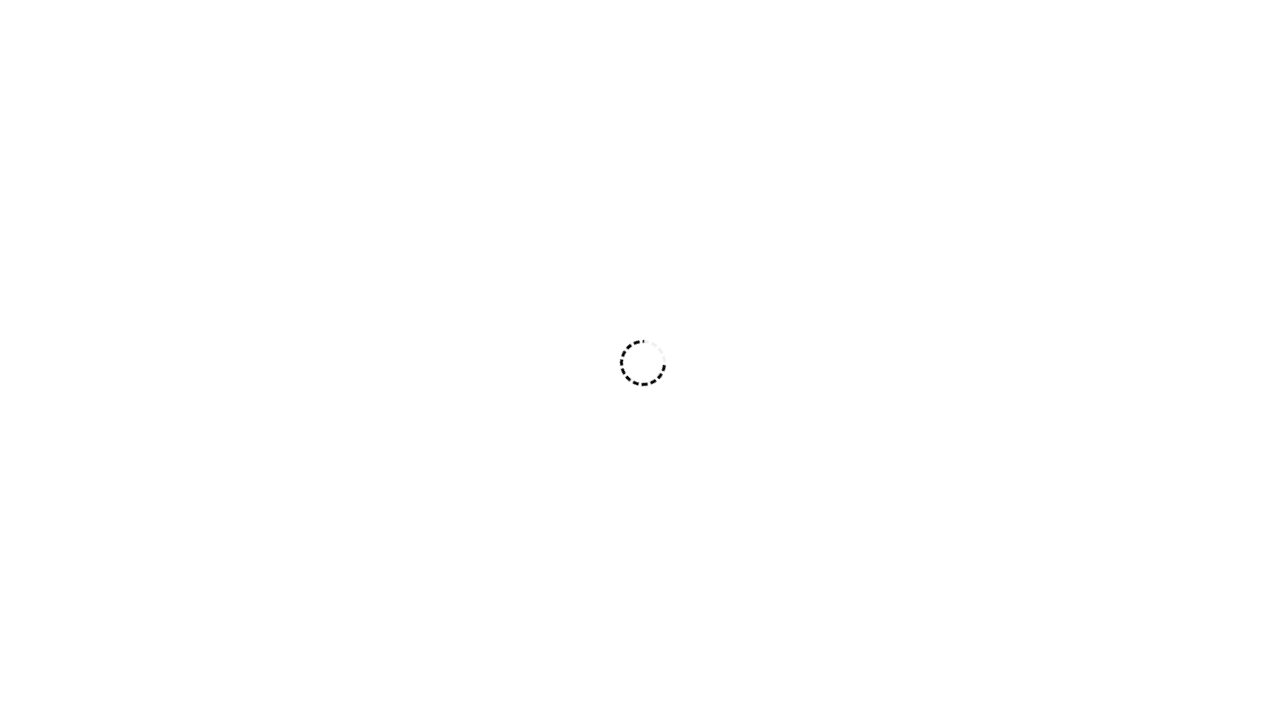

Located input text element
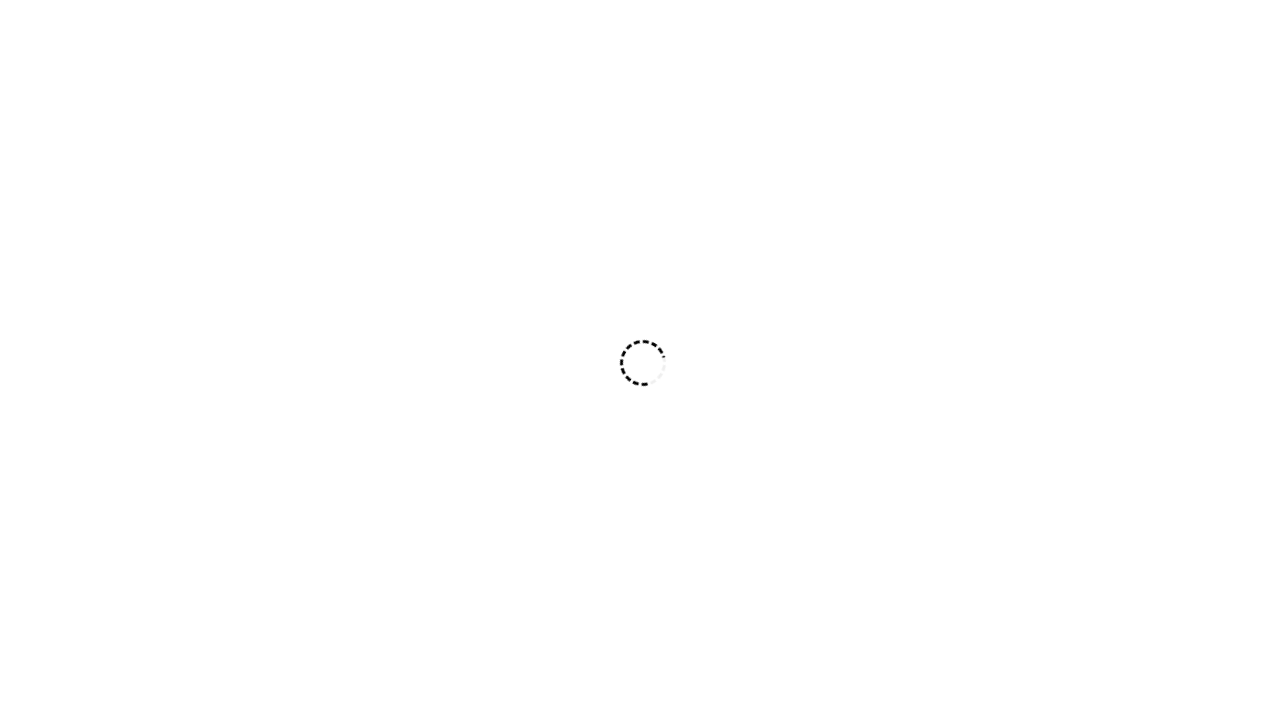

Verified initial input value is 'Here is the set text'
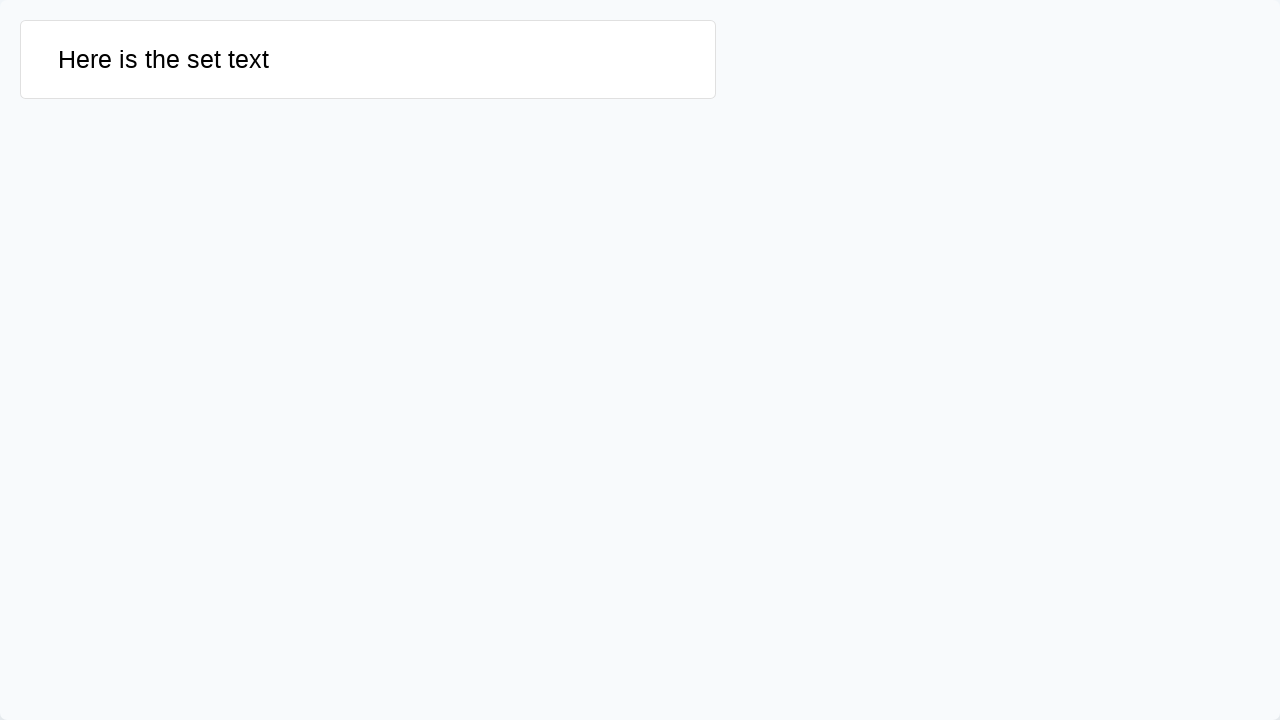

Cleared the input field on input.element--input
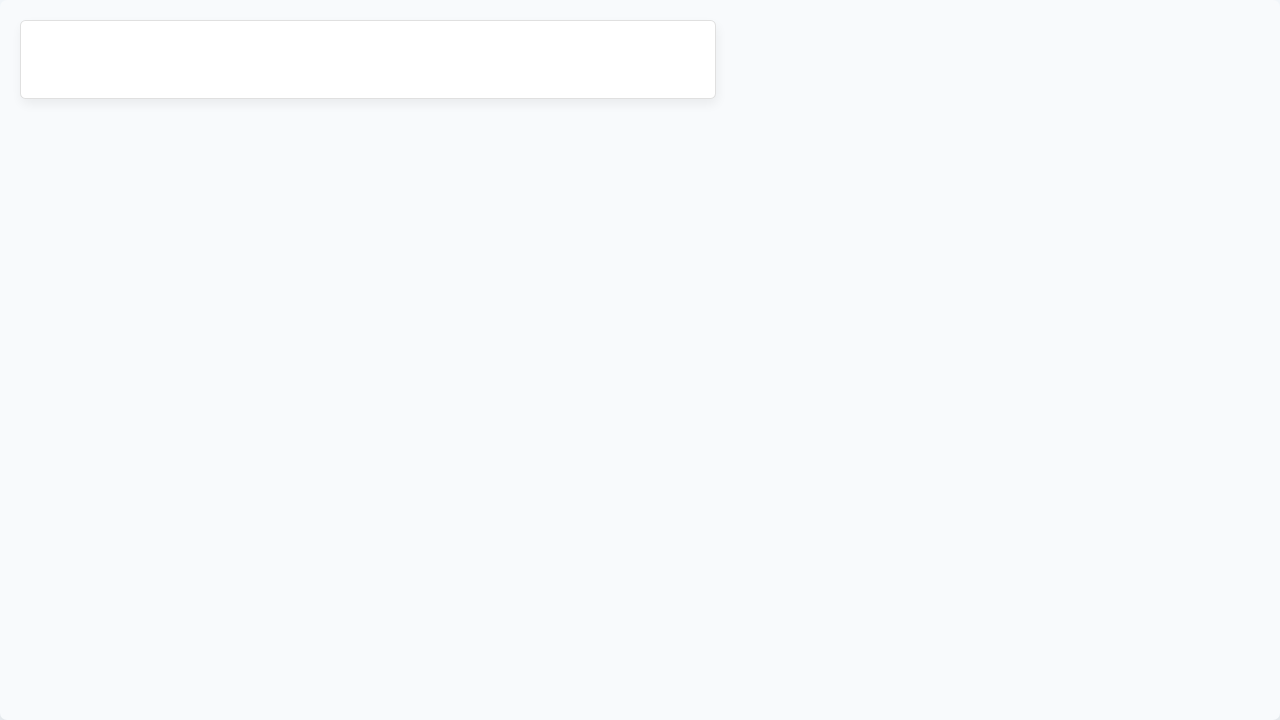

Verified input field is now empty
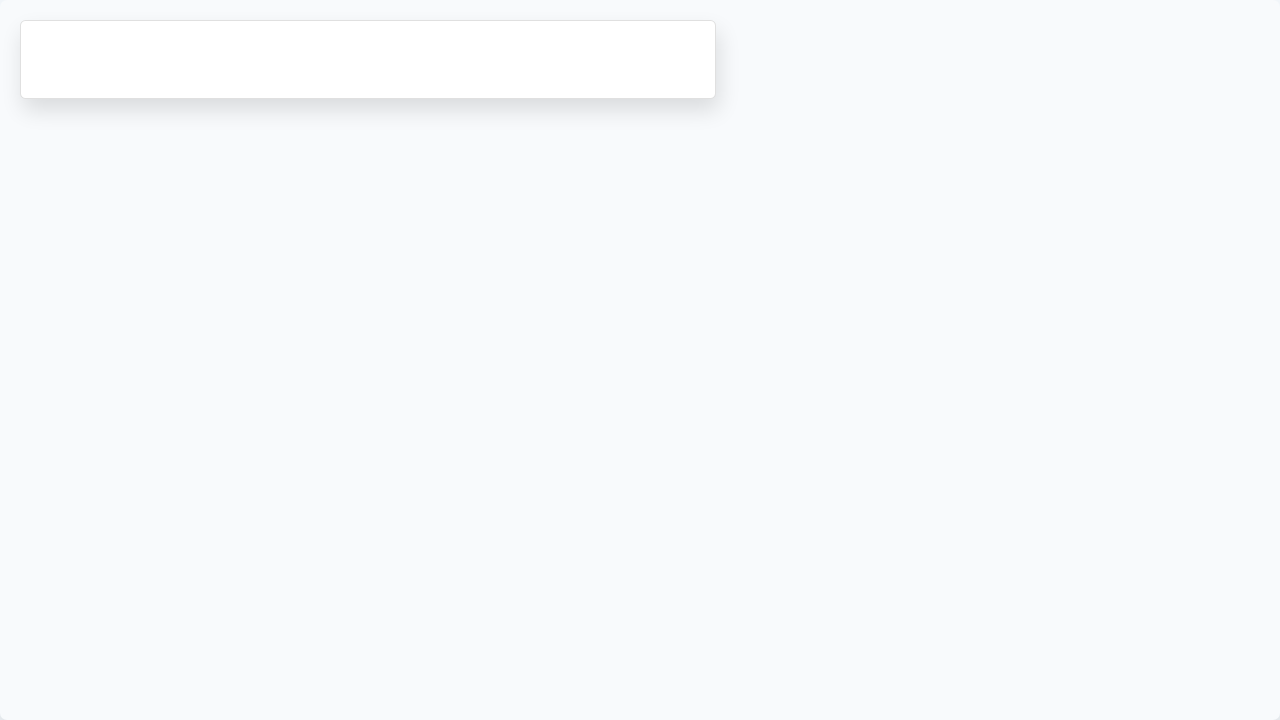

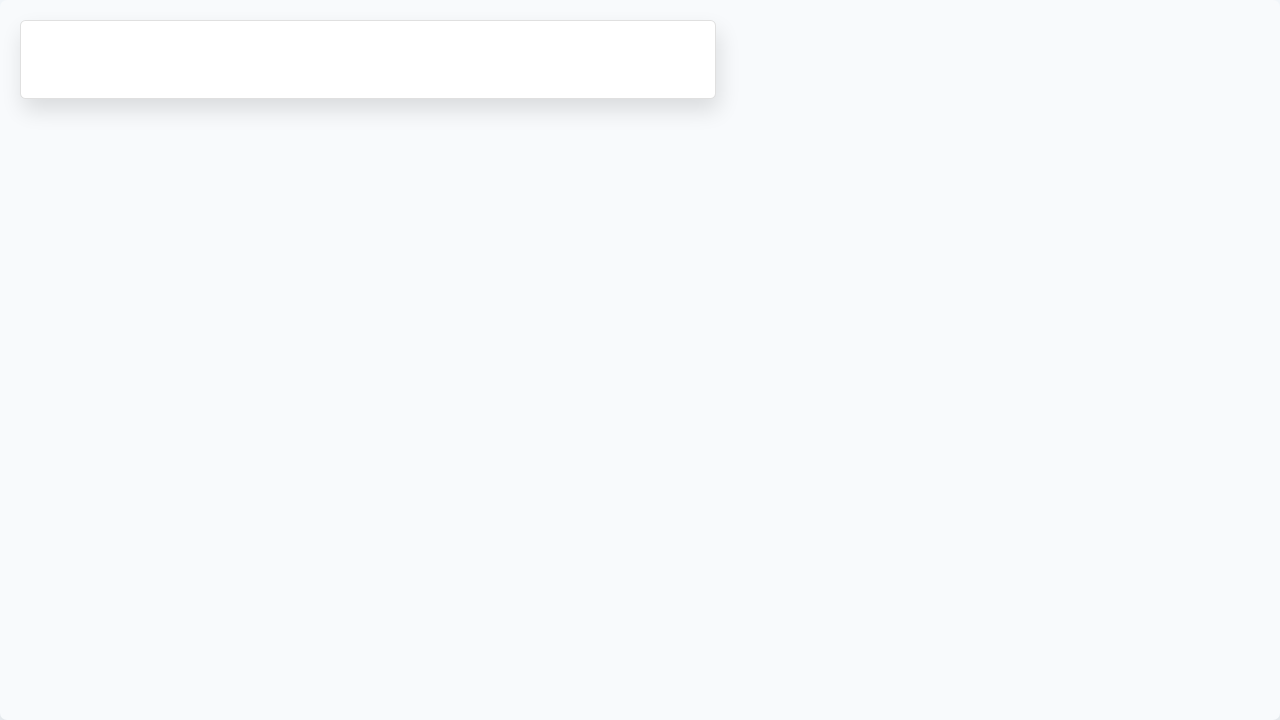